Navigates to the Spanish drone airspace information website (ENAIRE drones portal)

Starting URL: https://drones.enaire.es/

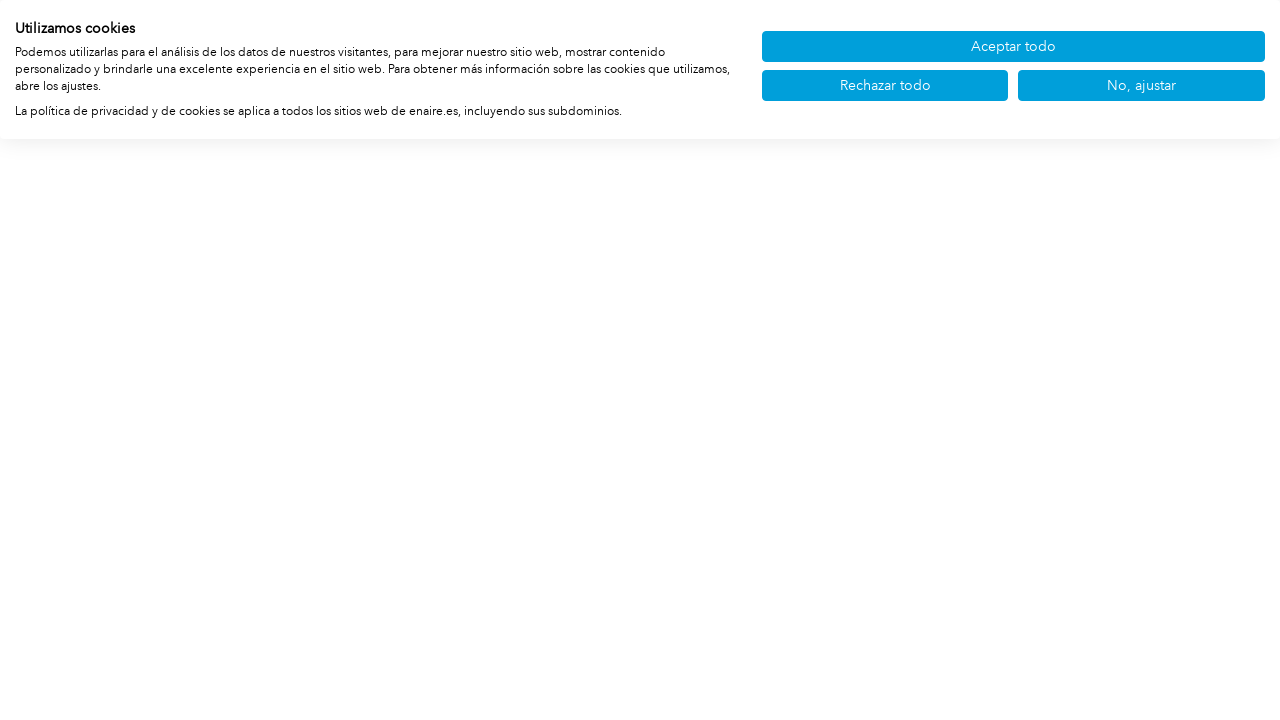

Waited for ENAIRE drones portal page to load (domcontentloaded)
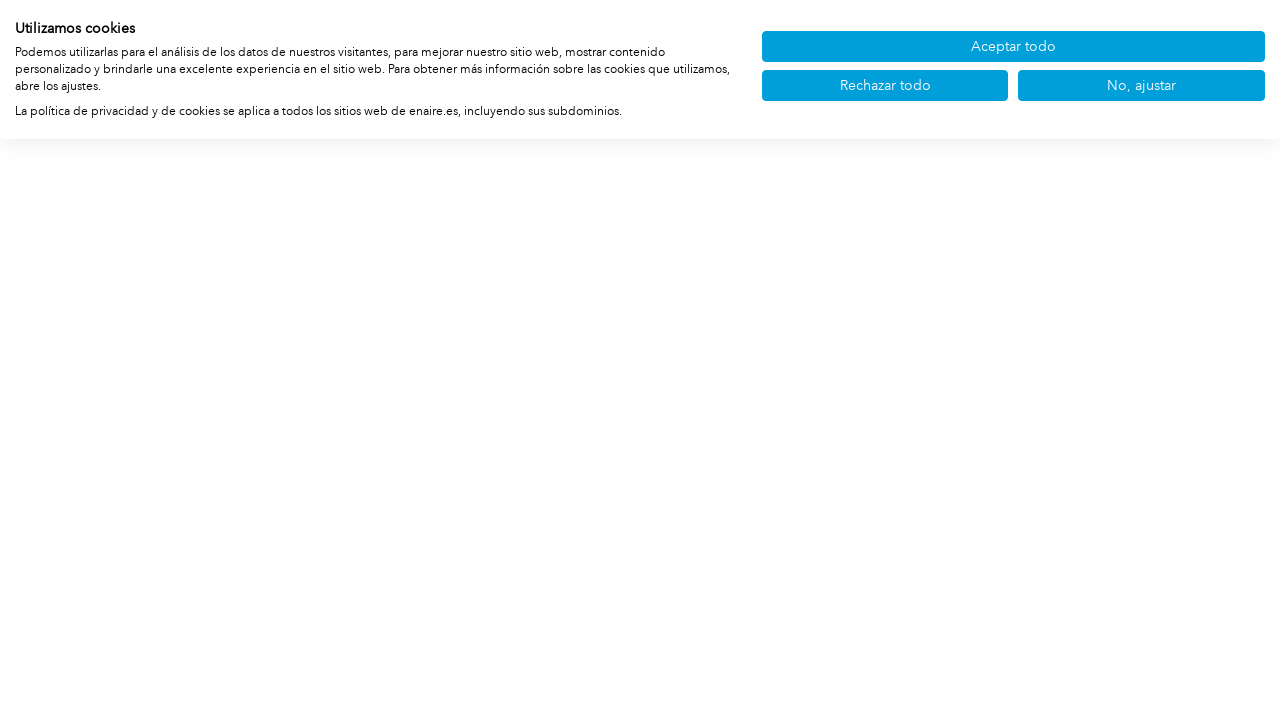

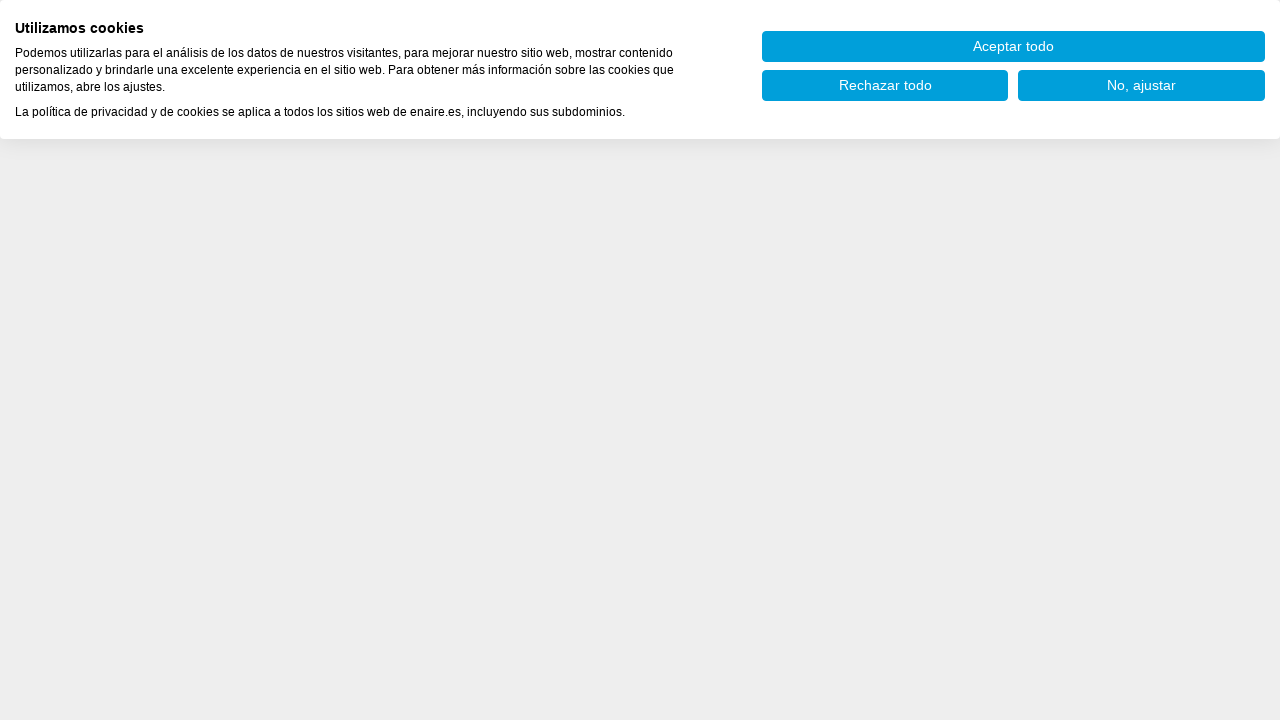